Tests selection from a long list dropdown by selecting an option by visible text

Starting URL: https://www.selenium.dev/selenium/web/selectPage.html

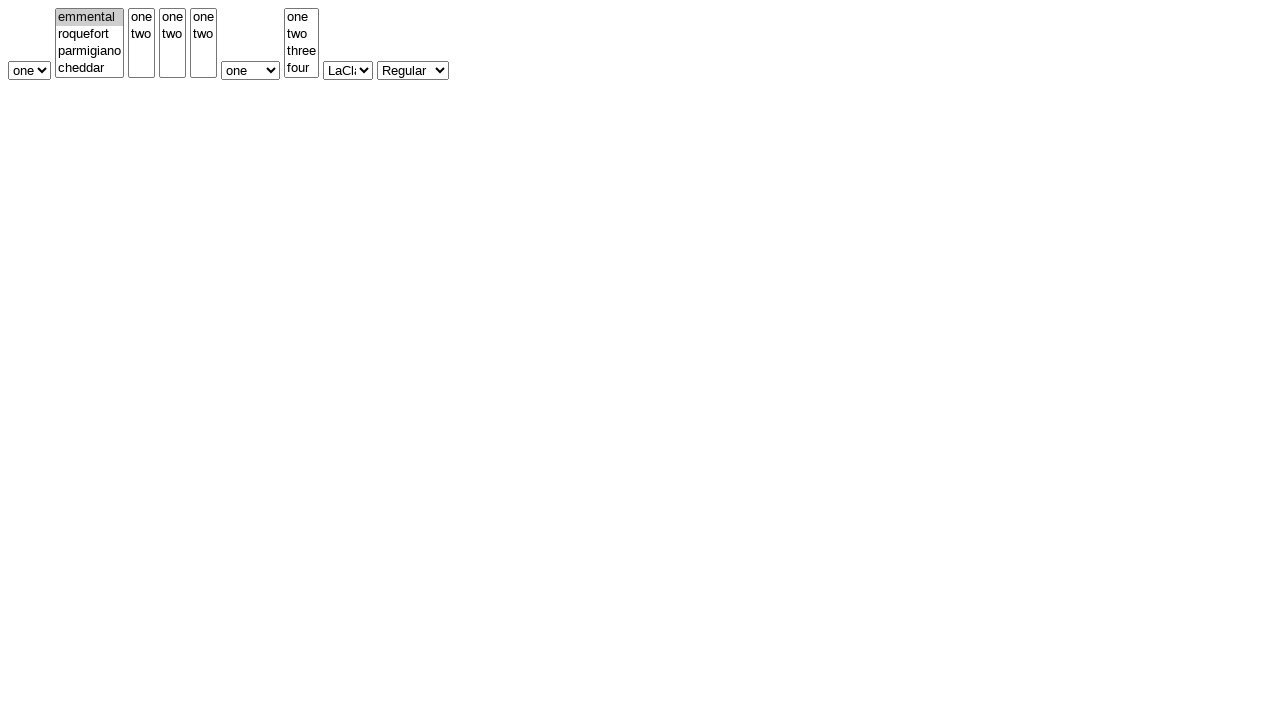

Navigated to select page
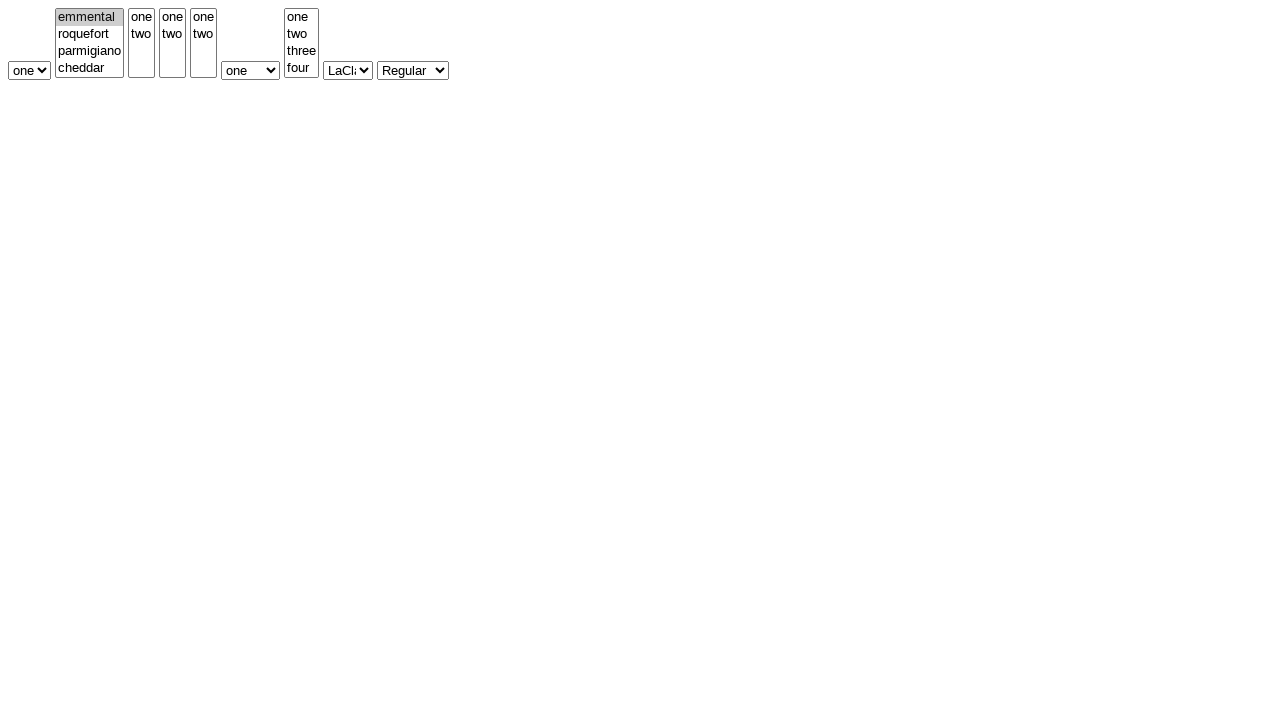

Selected 'six' from the long list dropdown on id=selectWithMultipleLongList
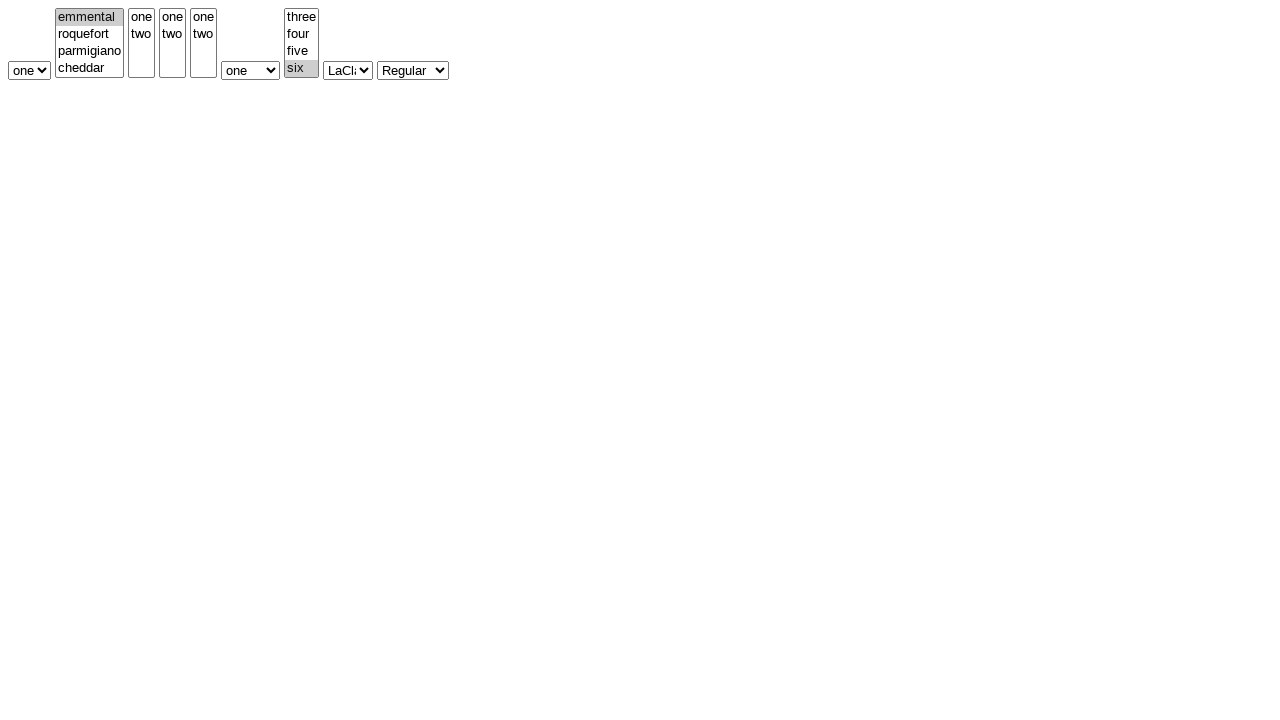

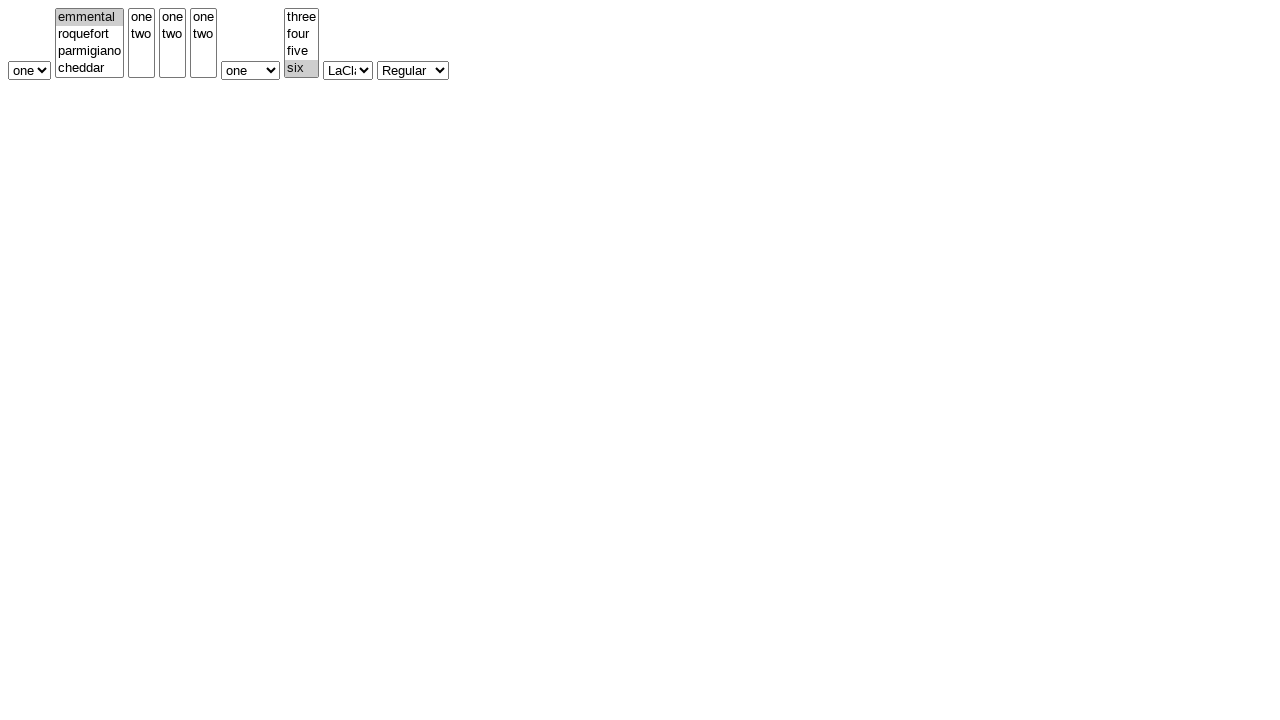